Tests right-click context menu functionality by right-clicking on an image, navigating through nested menu options, and clicking on a submenu item

Starting URL: http://deluxe-menu.com/popup-mode-sample.html

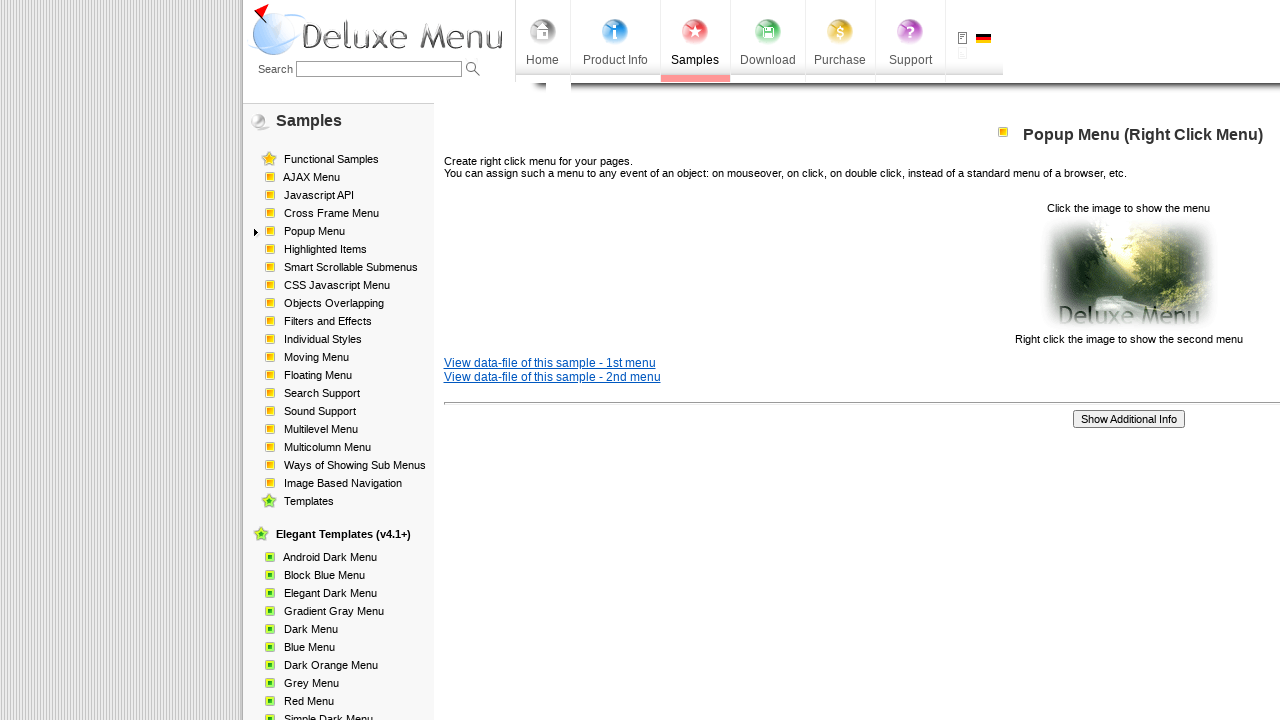

Right-clicked on image to show context menu at (640, 274) on xpath=//p[contains(text(),'Click the image to show the menu')]
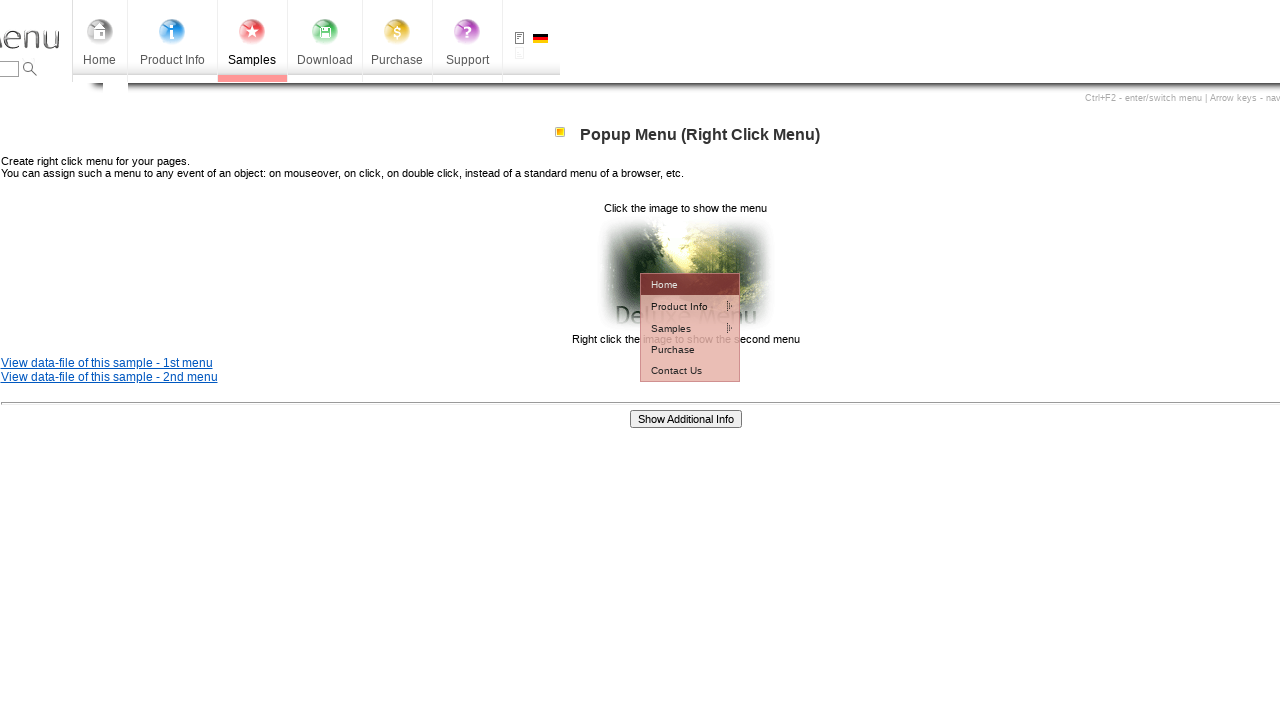

Hovered over 'Product Info' menu option at (677, 306) on xpath=//td[@id='dm2m1i1tdT']
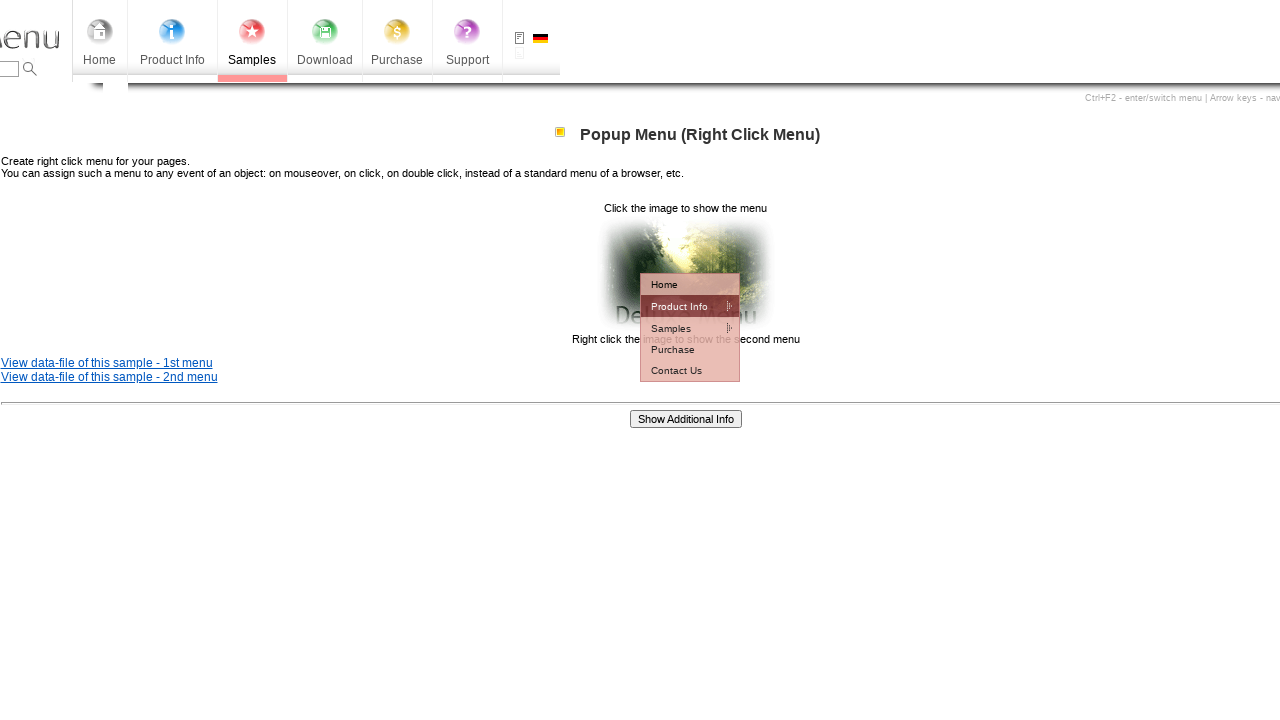

Hovered over 'Installation' submenu option at (788, 327) on xpath=//td[@id='dm2m2i1tdT']
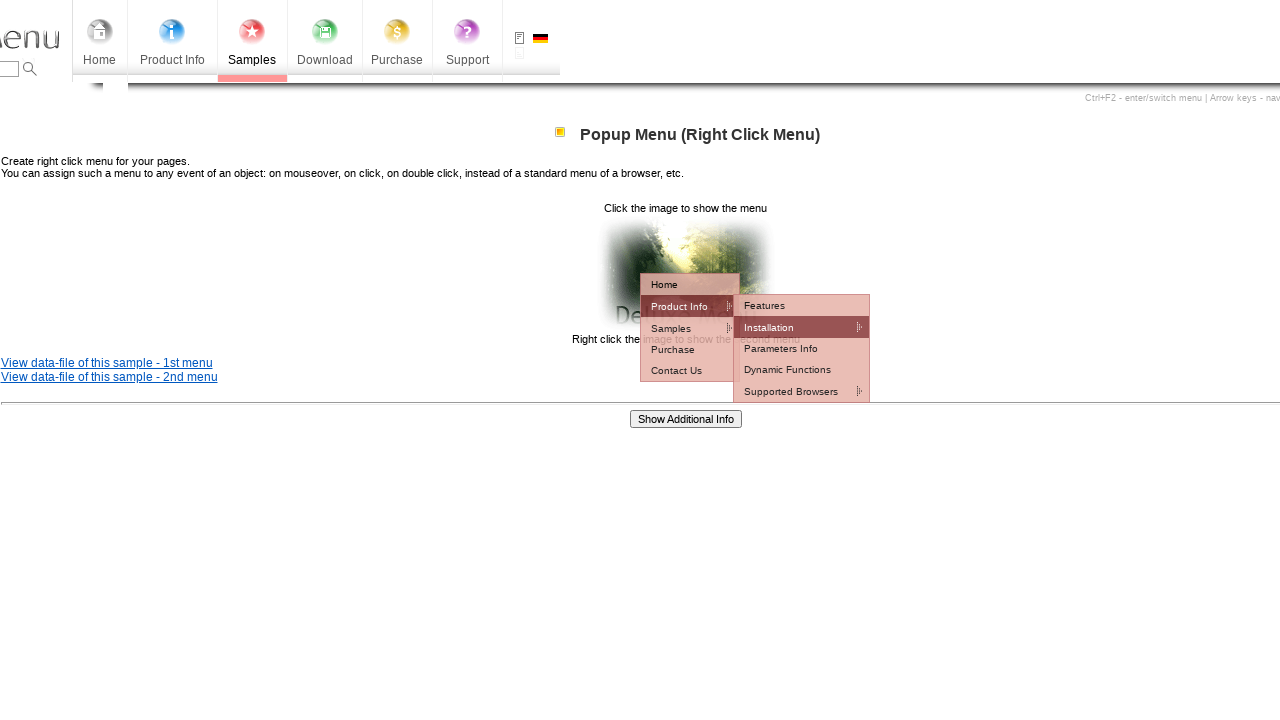

Clicked on 'How To Setup' option at (915, 348) on xpath=//td[@id='dm2m3i1tdT']
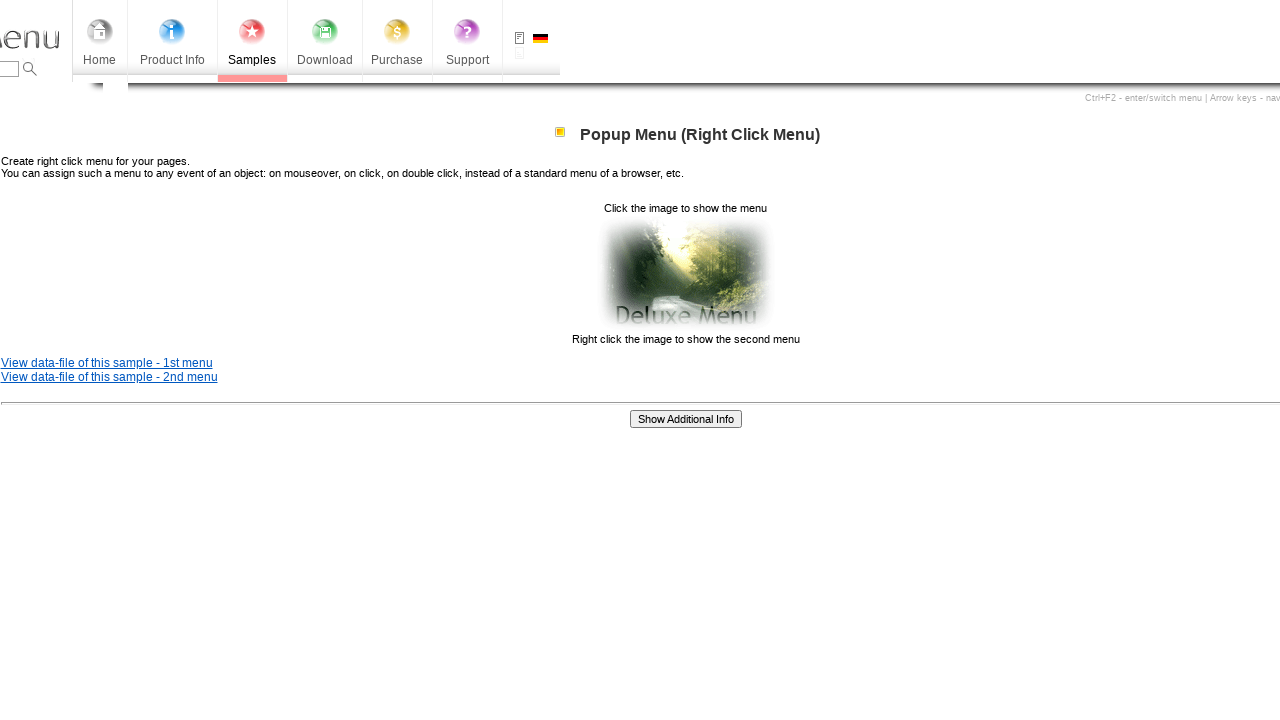

Waited for new window/tab to open
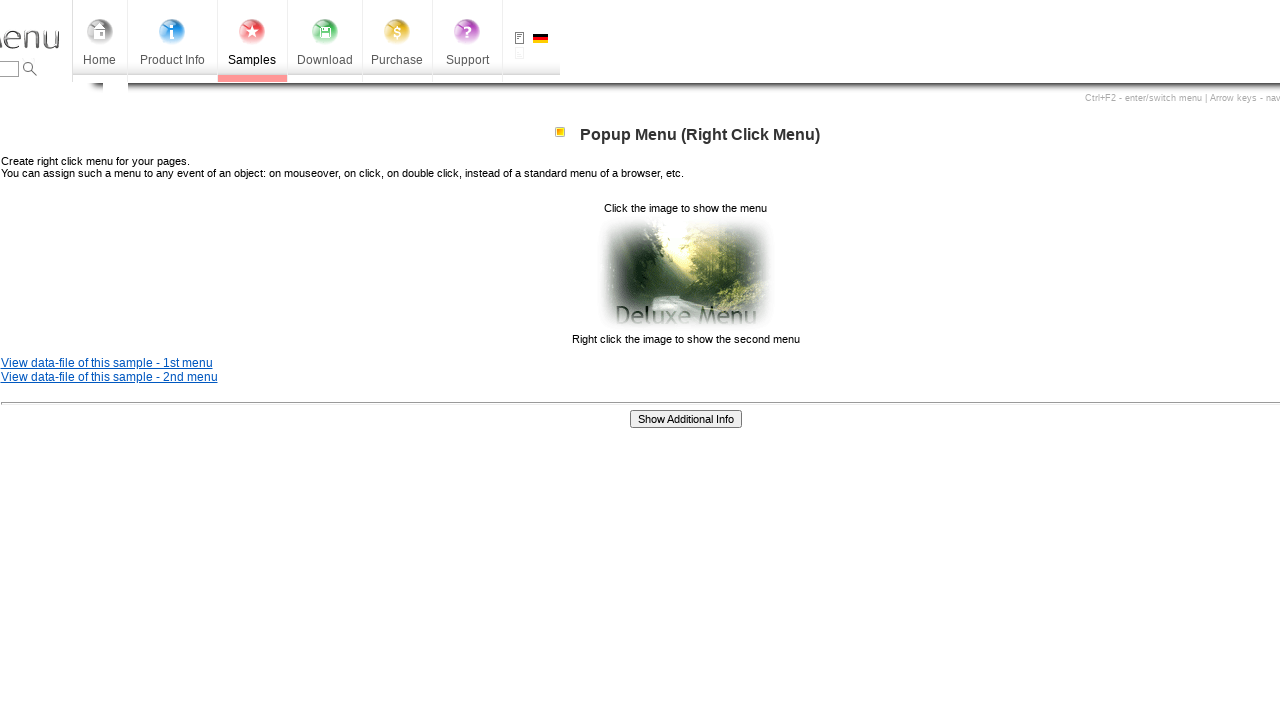

Retrieved and logged all open page titles
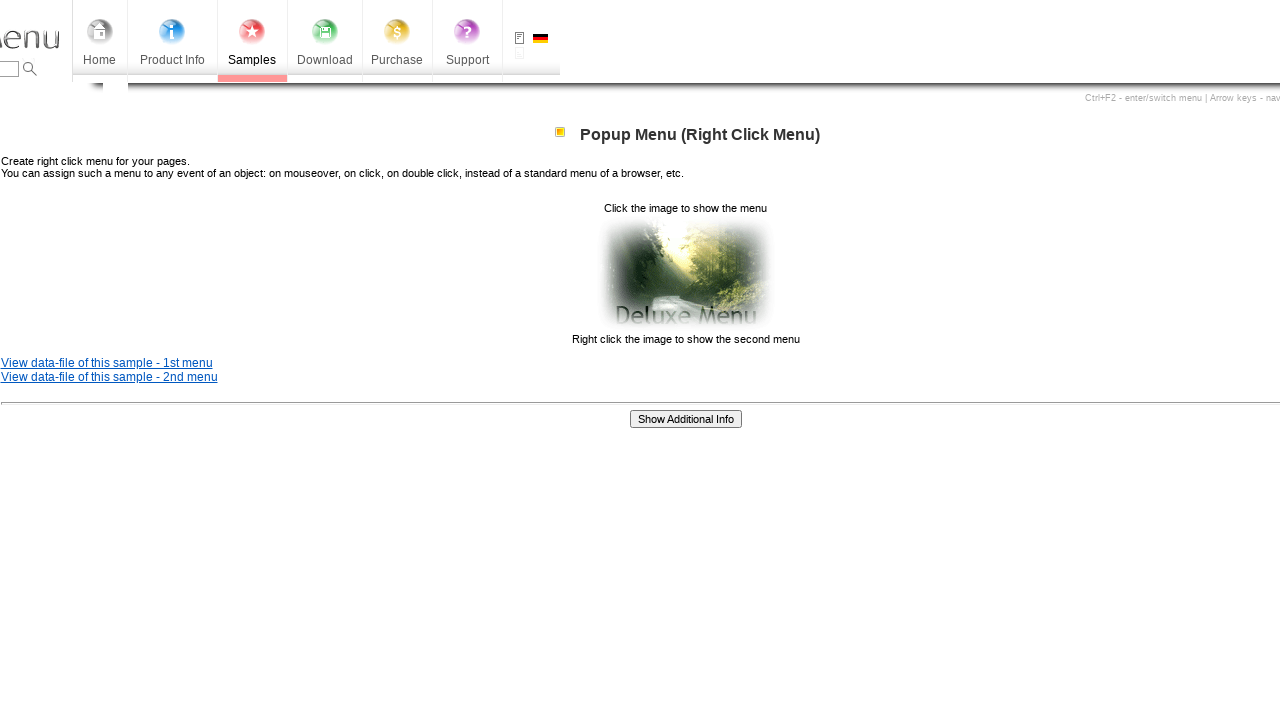

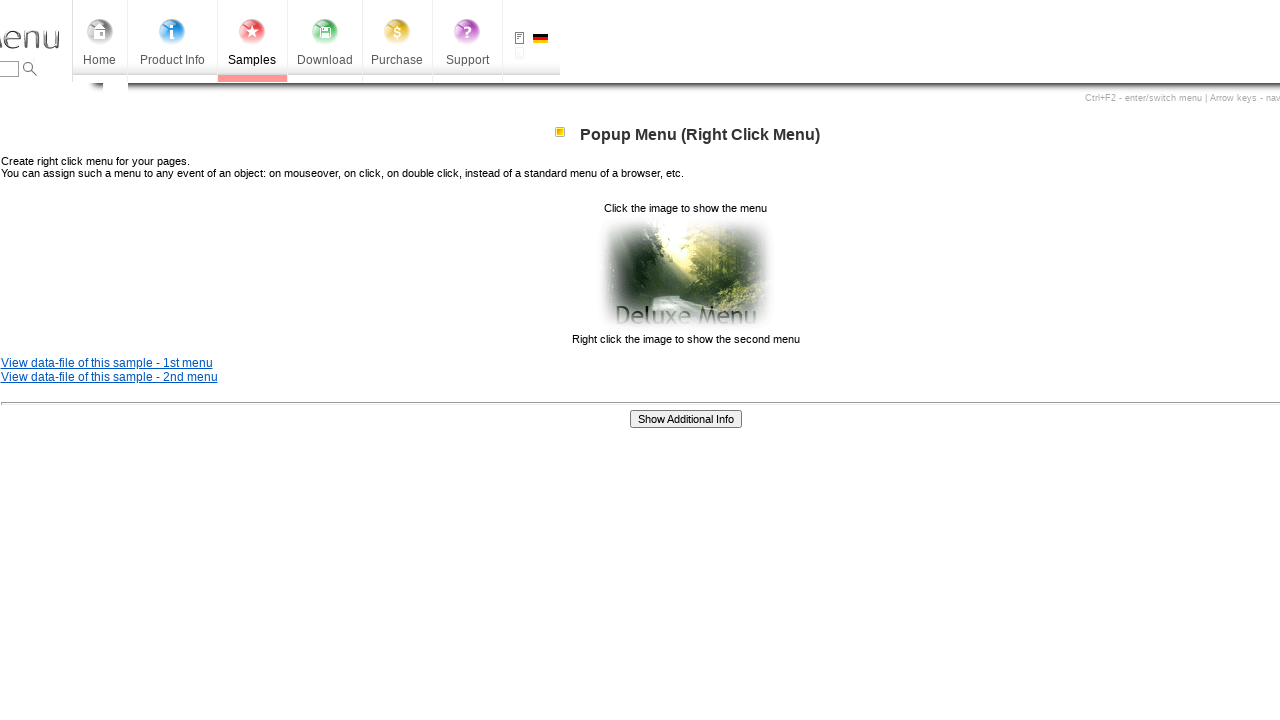